Tests a practice form by checking a checkbox, selecting radio button and dropdown options, filling a password field, submitting the form, then navigating to the shop page and adding a Nokia Edge product to cart.

Starting URL: https://rahulshettyacademy.com/angularpractice/

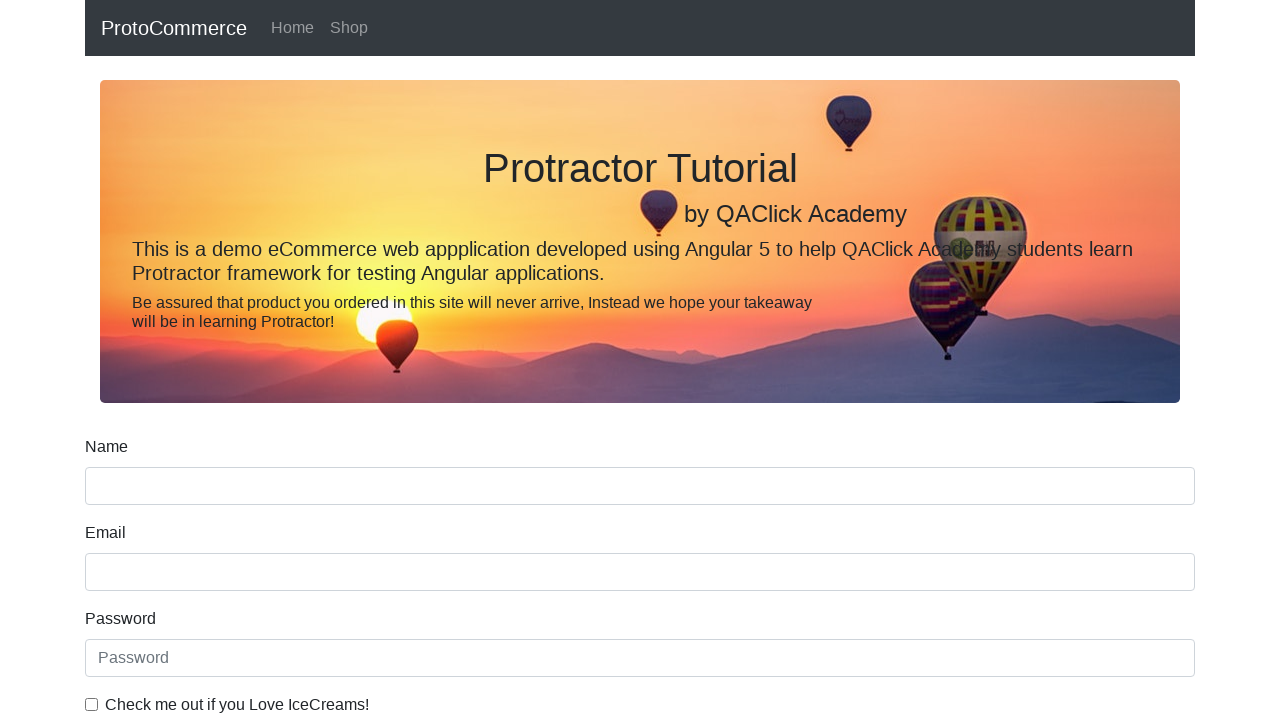

Checked the ice cream checkbox at (92, 704) on internal:label="Check me out if you Love IceCreams!"i
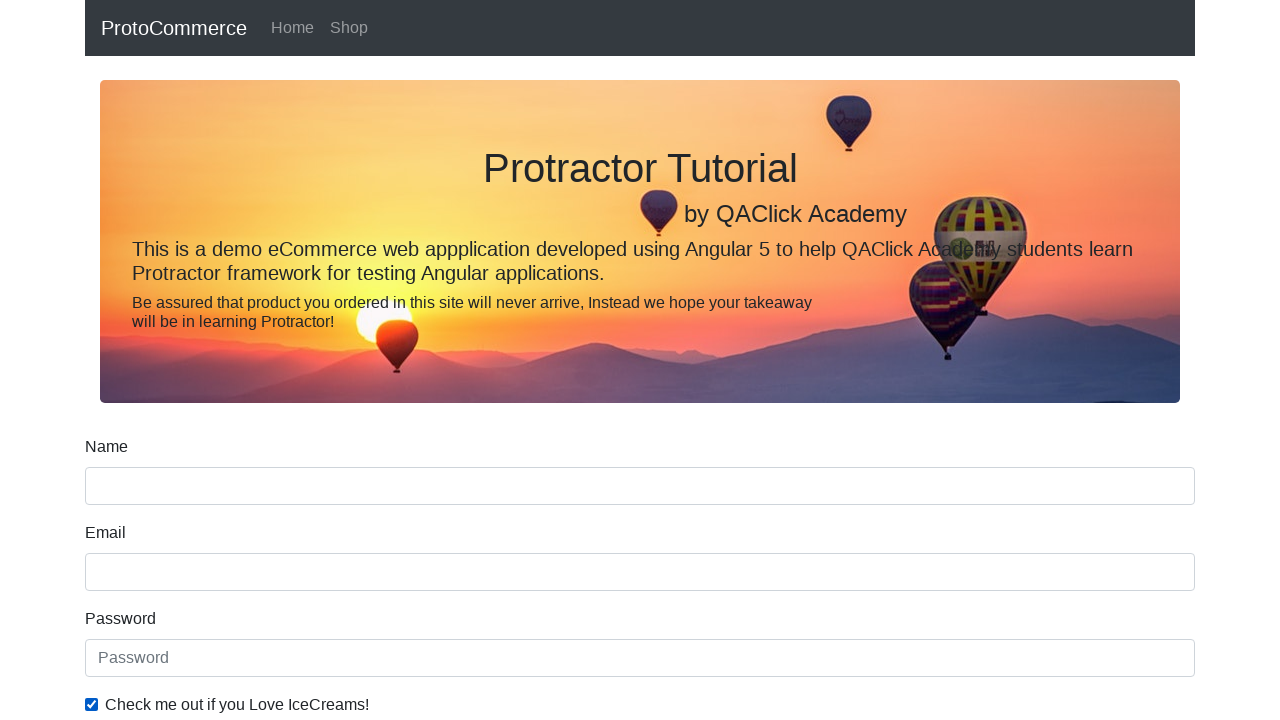

Selected the 'Employed' radio button at (326, 360) on internal:label="Employed"i
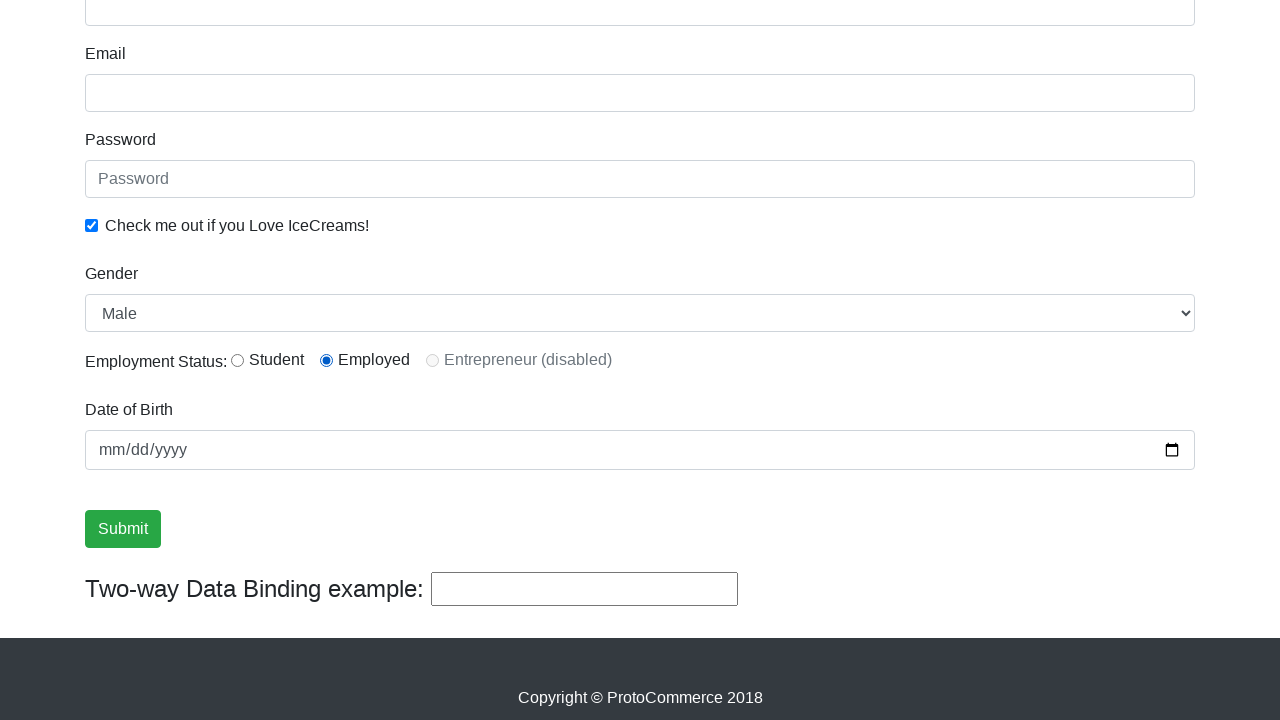

Selected 'Female' from the Gender dropdown on internal:label="Gender"i
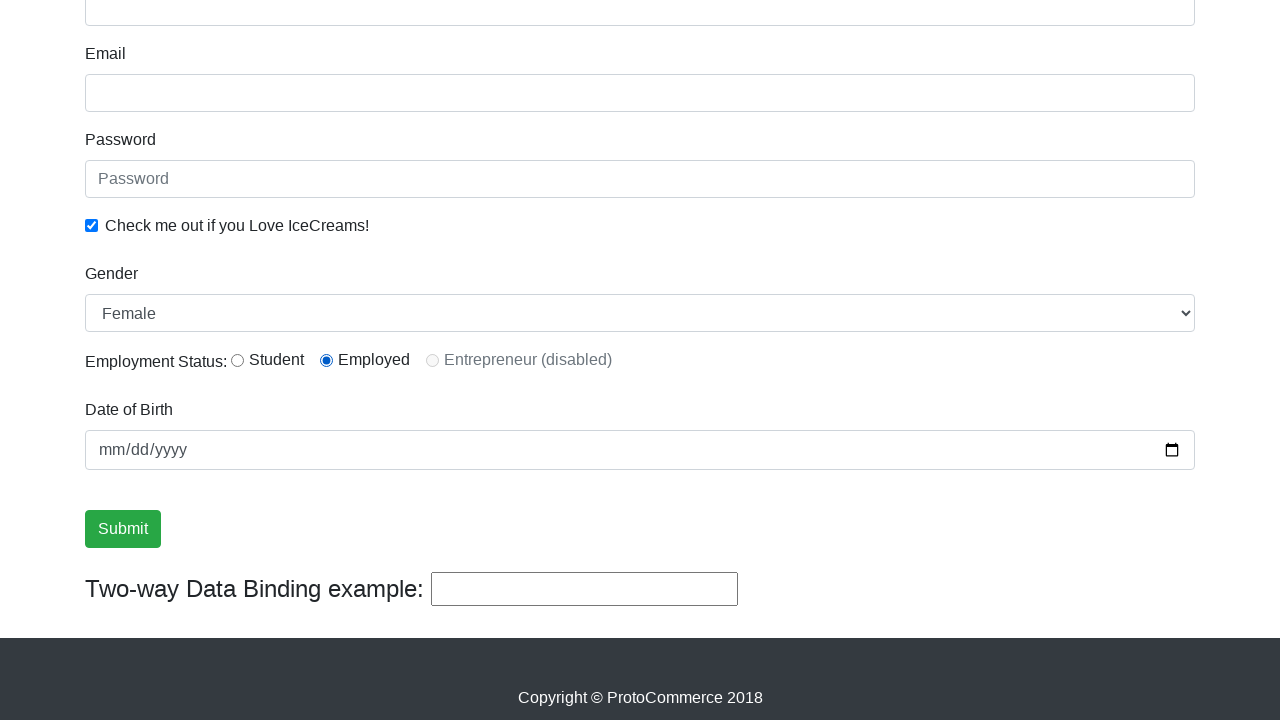

Filled in the password field with 'abc123' on internal:attr=[placeholder="Password"i]
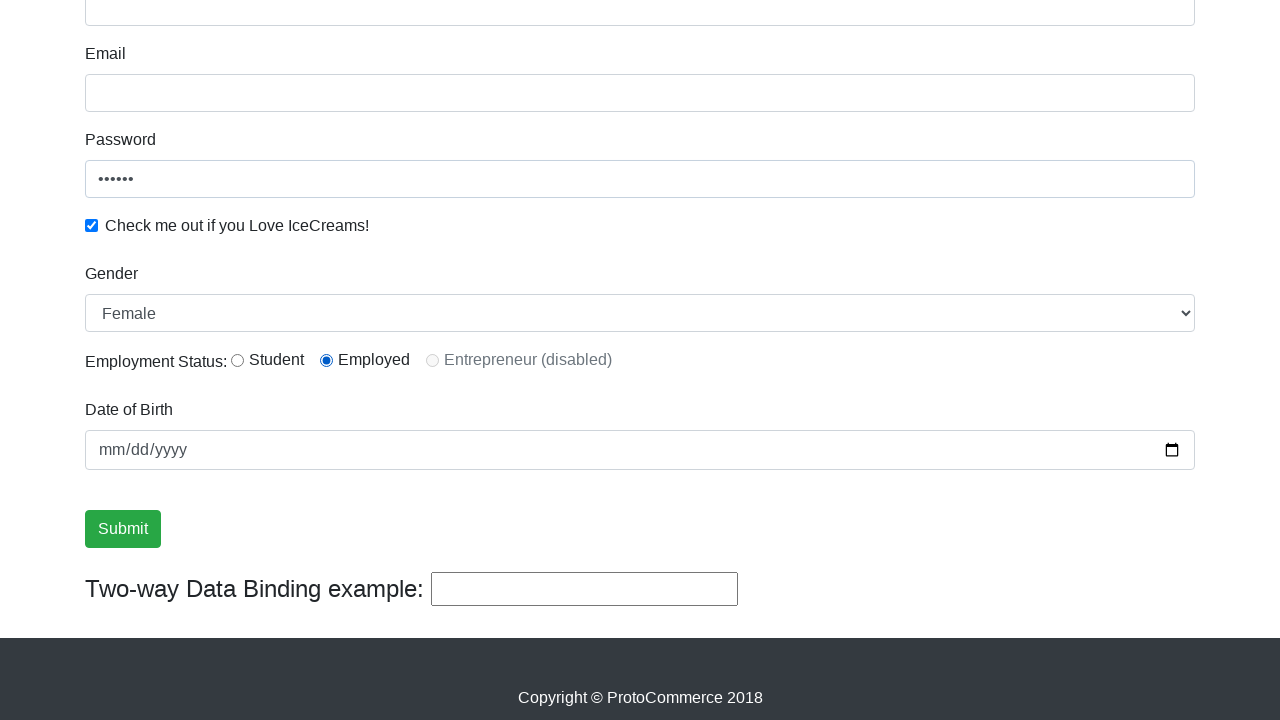

Clicked the Submit button at (123, 529) on internal:role=button[name="Submit"i]
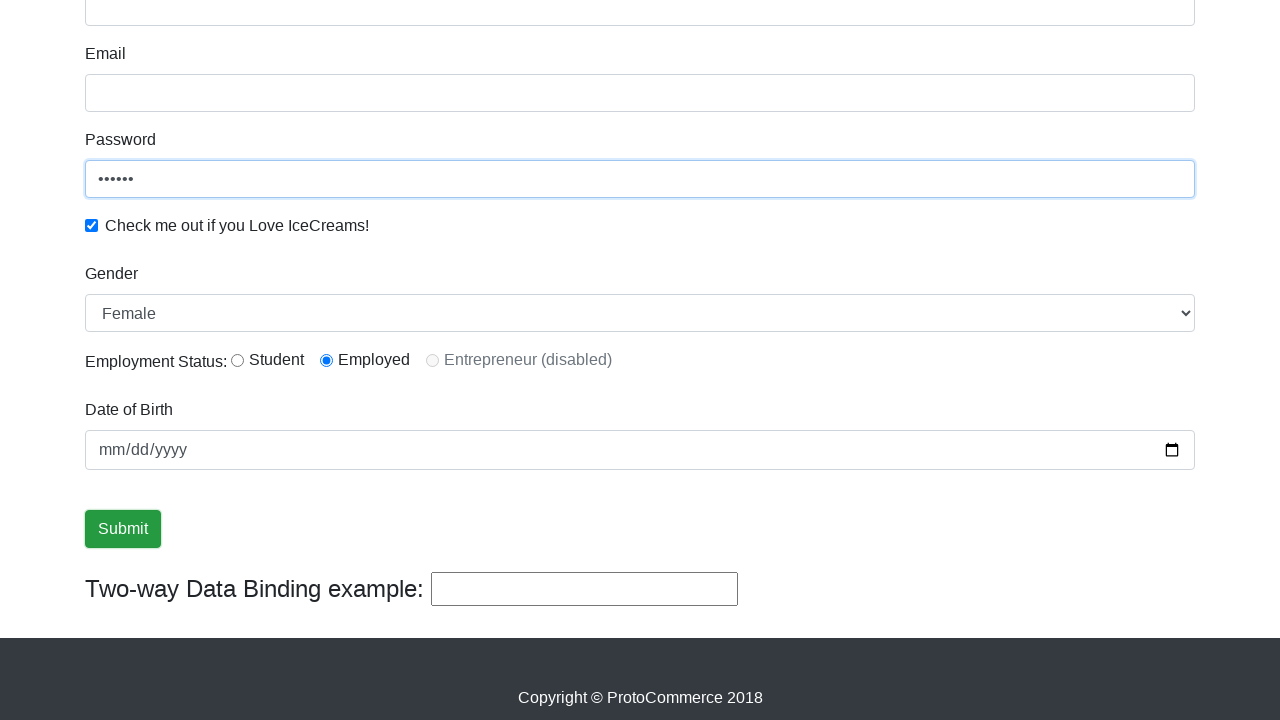

Verified success message is visible
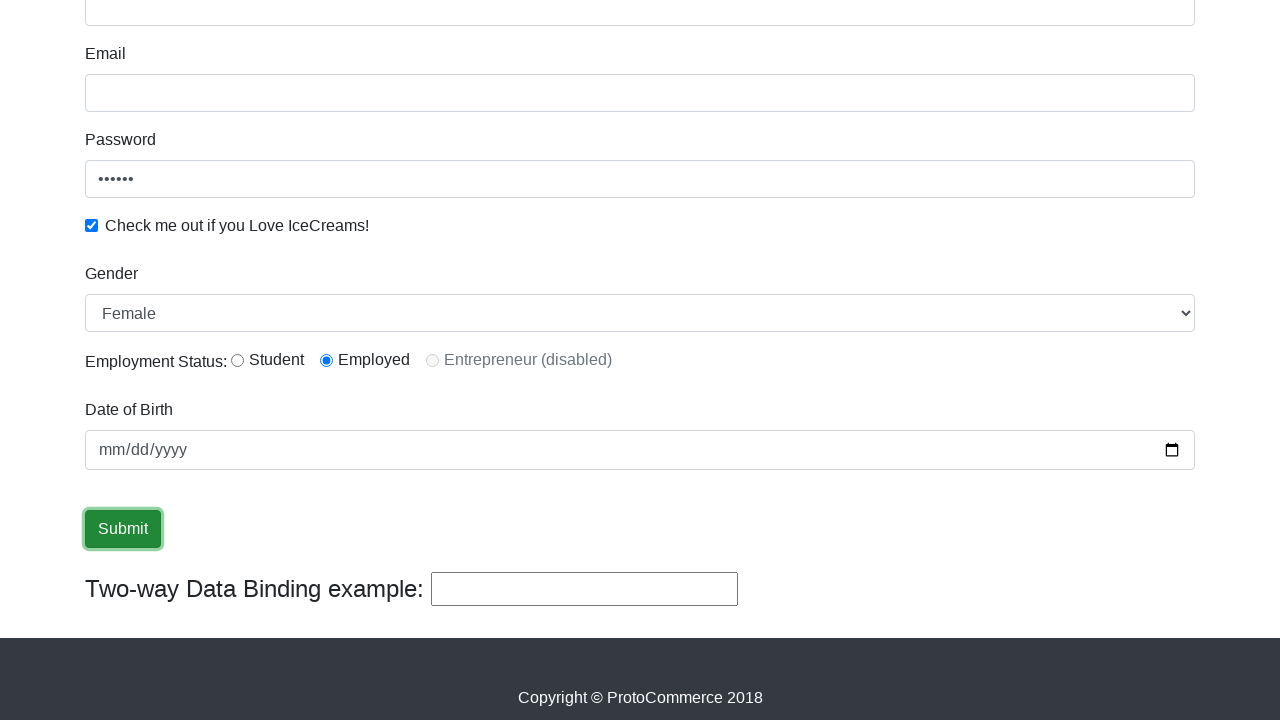

Clicked on the Shop link to navigate to shop page at (349, 28) on internal:role=link[name="Shop"i]
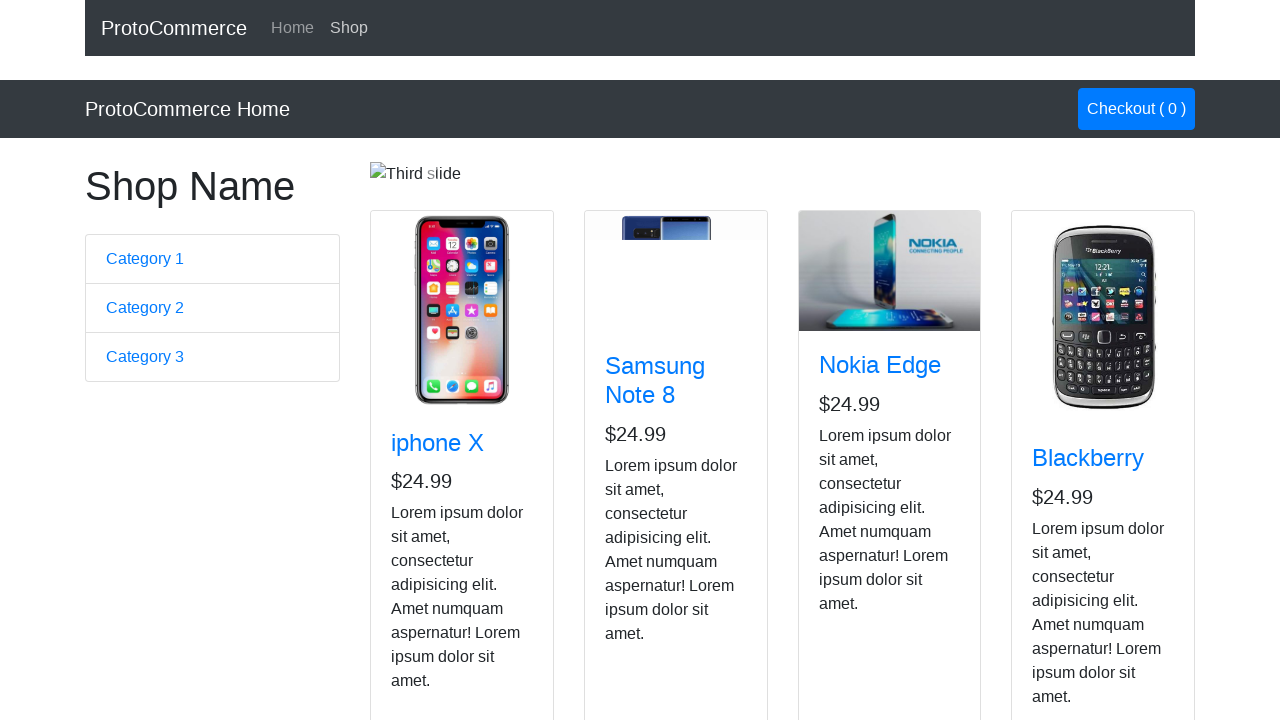

Added Nokia Edge product to cart at (854, 528) on app-card >> internal:has-text="Nokia Edge"i >> internal:role=button
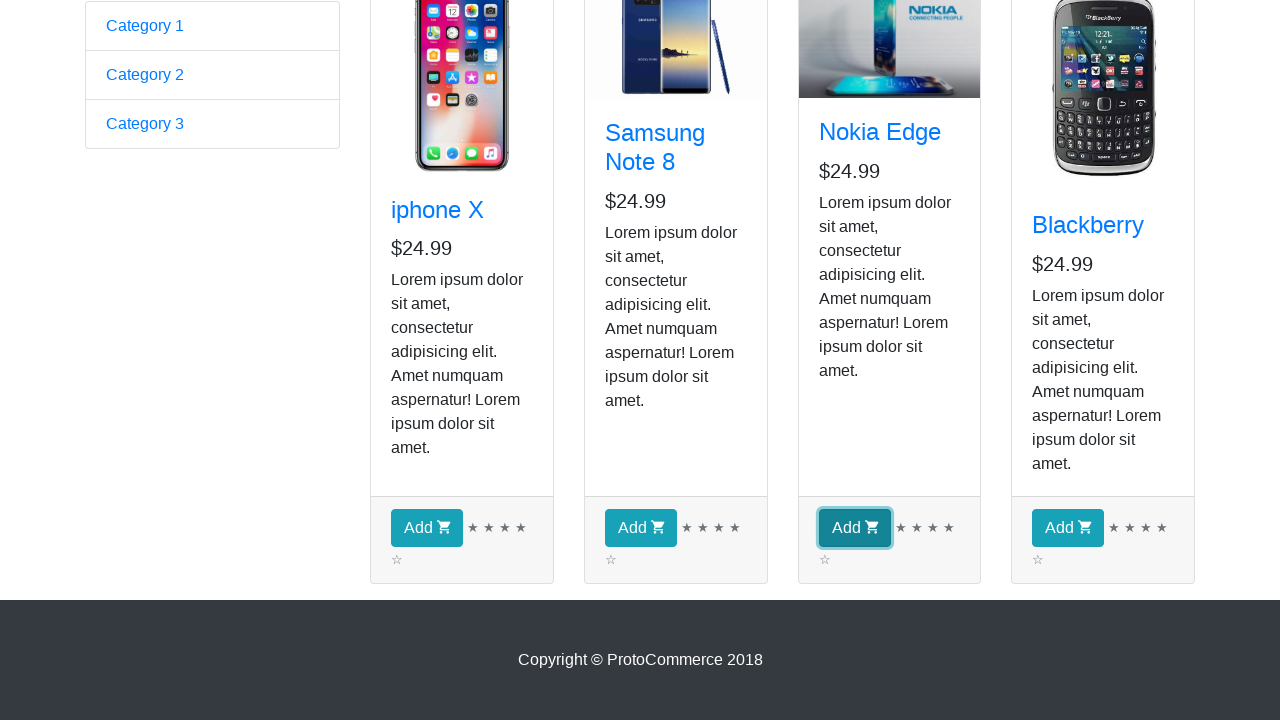

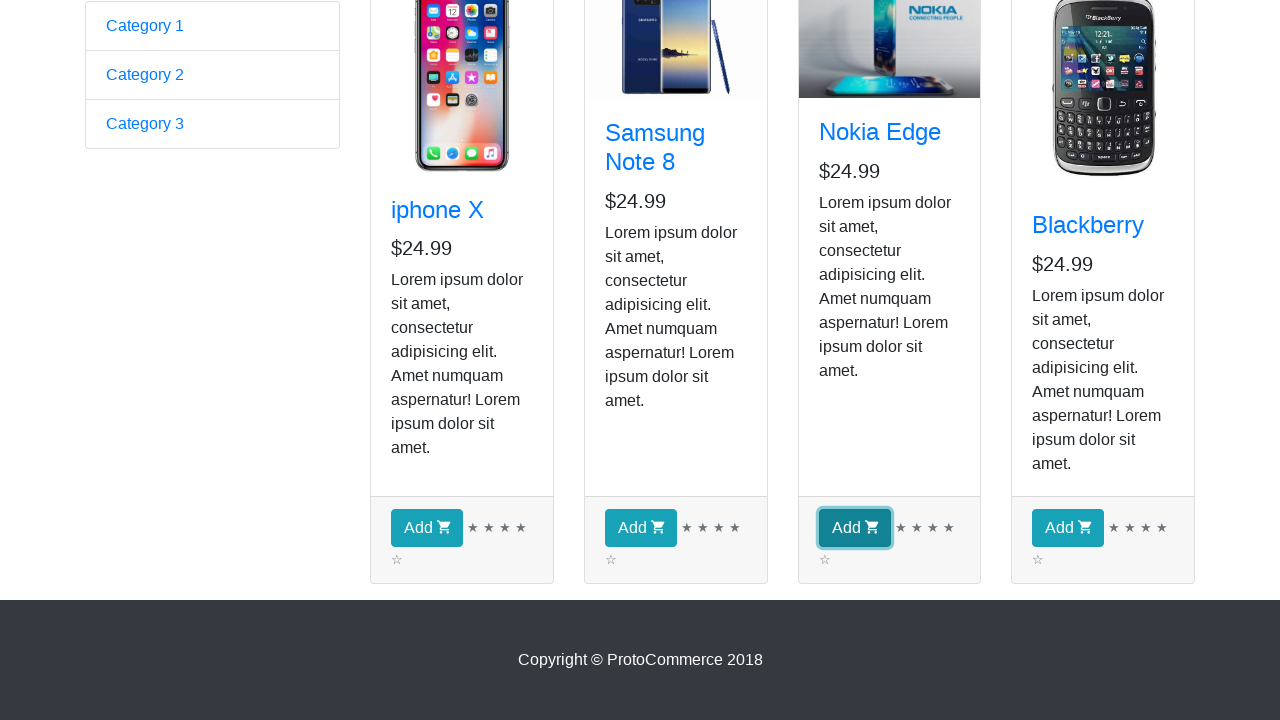